Tests radio button interactions on a form by selecting various radio button options across different sections

Starting URL: https://www.leafground.com/radio.xhtml

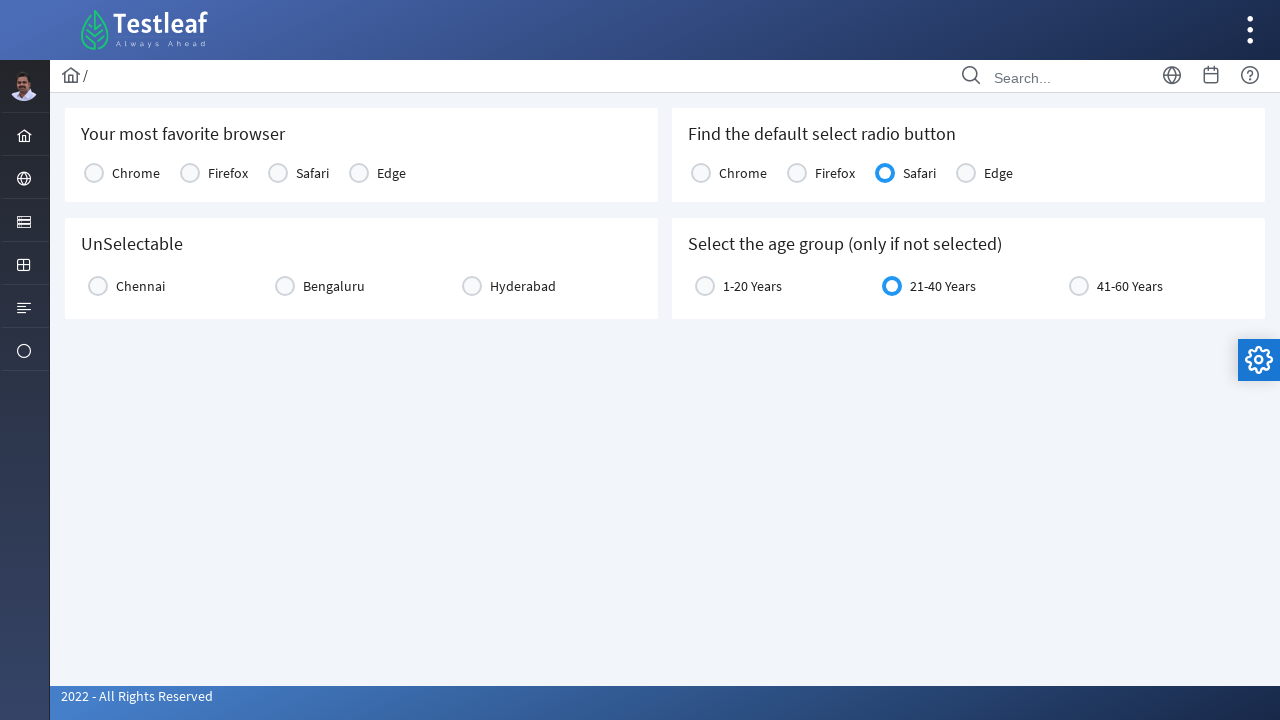

Clicked the second radio option in console1 section at (190, 173) on (//table[@id='j_idt87:console1']/tbody/tr/td[2]/div/div)[2]
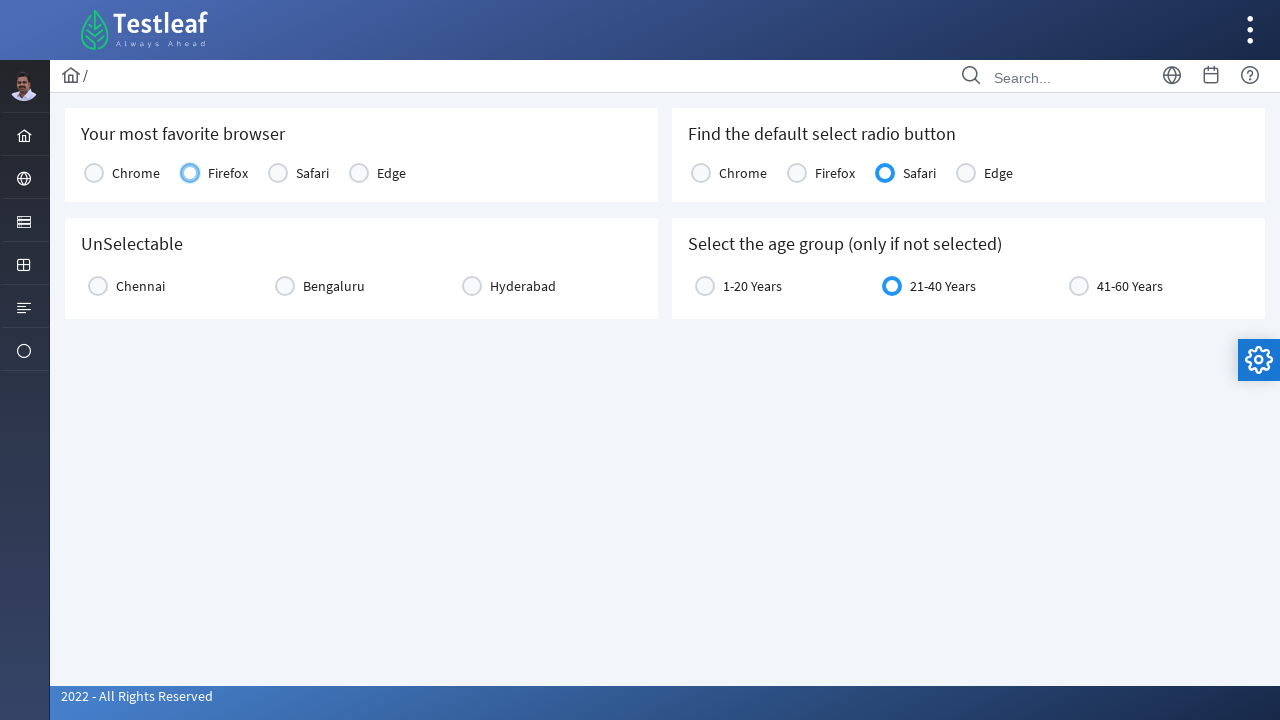

Clicked the second radio option in city2 section at (98, 286) on (//div[@id='j_idt87:city2']/div/div/div/div)[2]
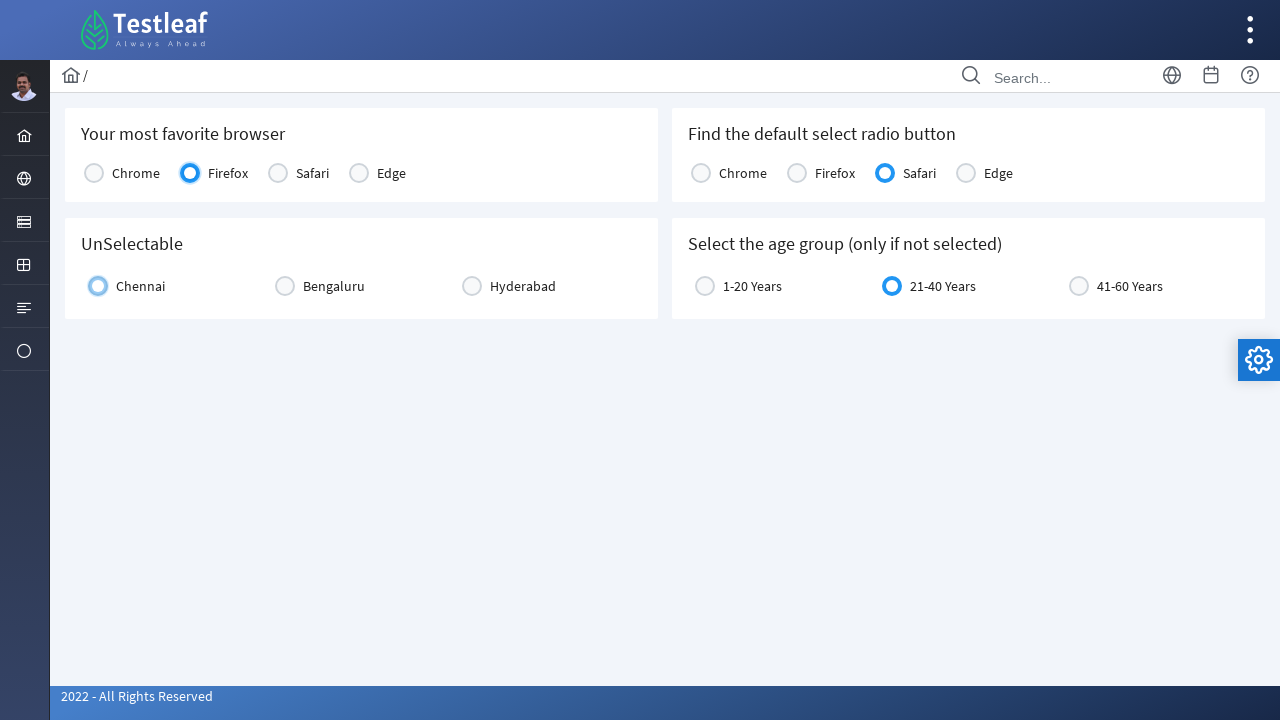

Clicked the first radio option in console2 section at (701, 173) on (//table[@id='j_idt87:console2']/tbody/tr/td/div)[1]
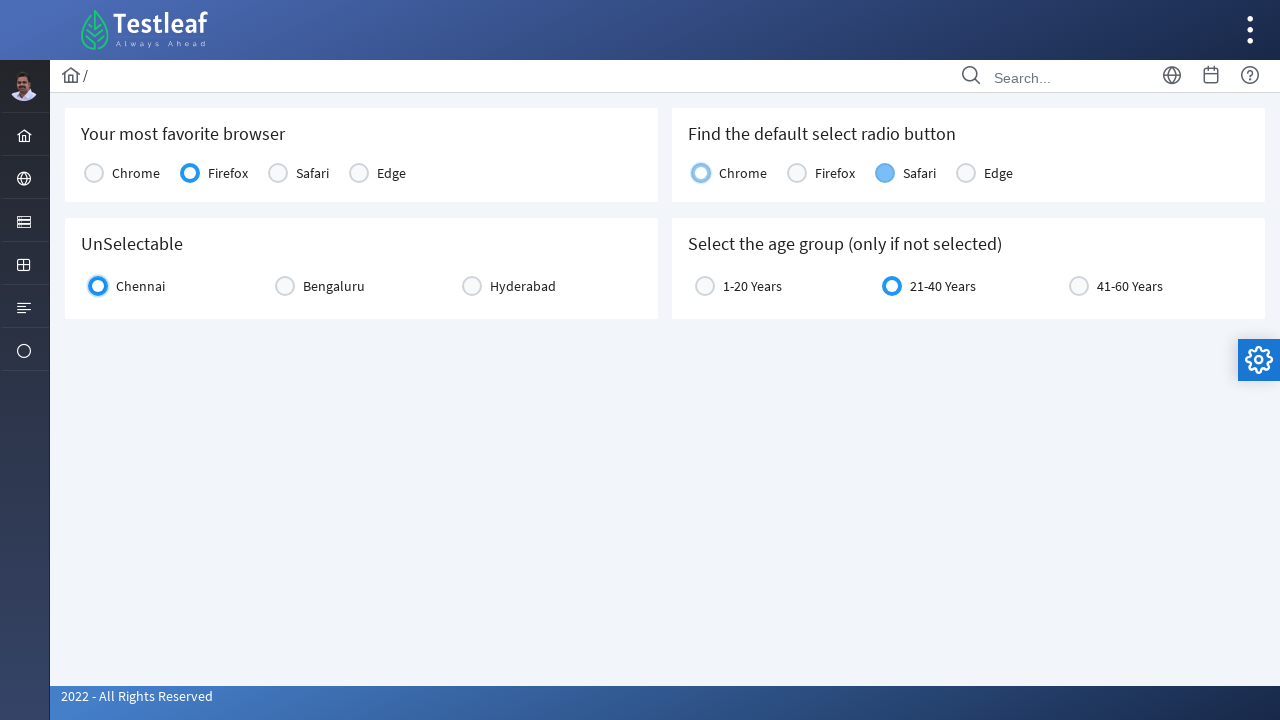

Clicked the first radio option in age section at (705, 286) on (//div[@id='j_idt87:age']/div/div/div)[1]
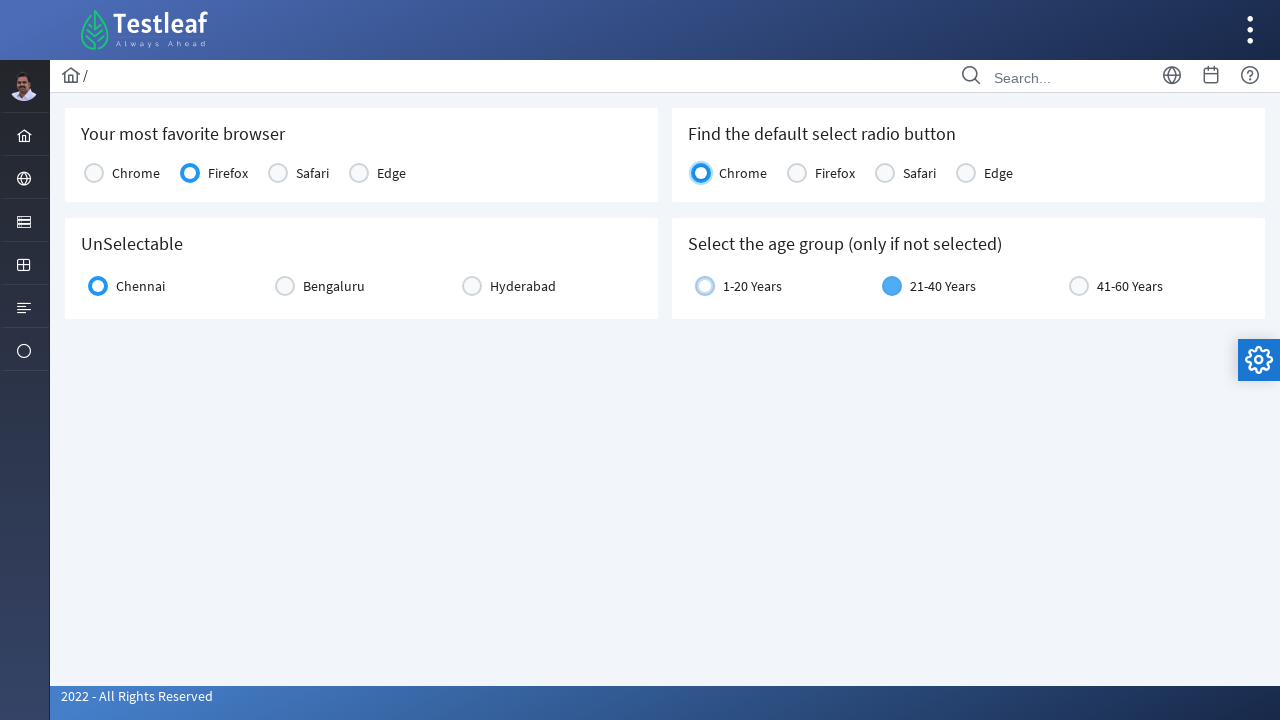

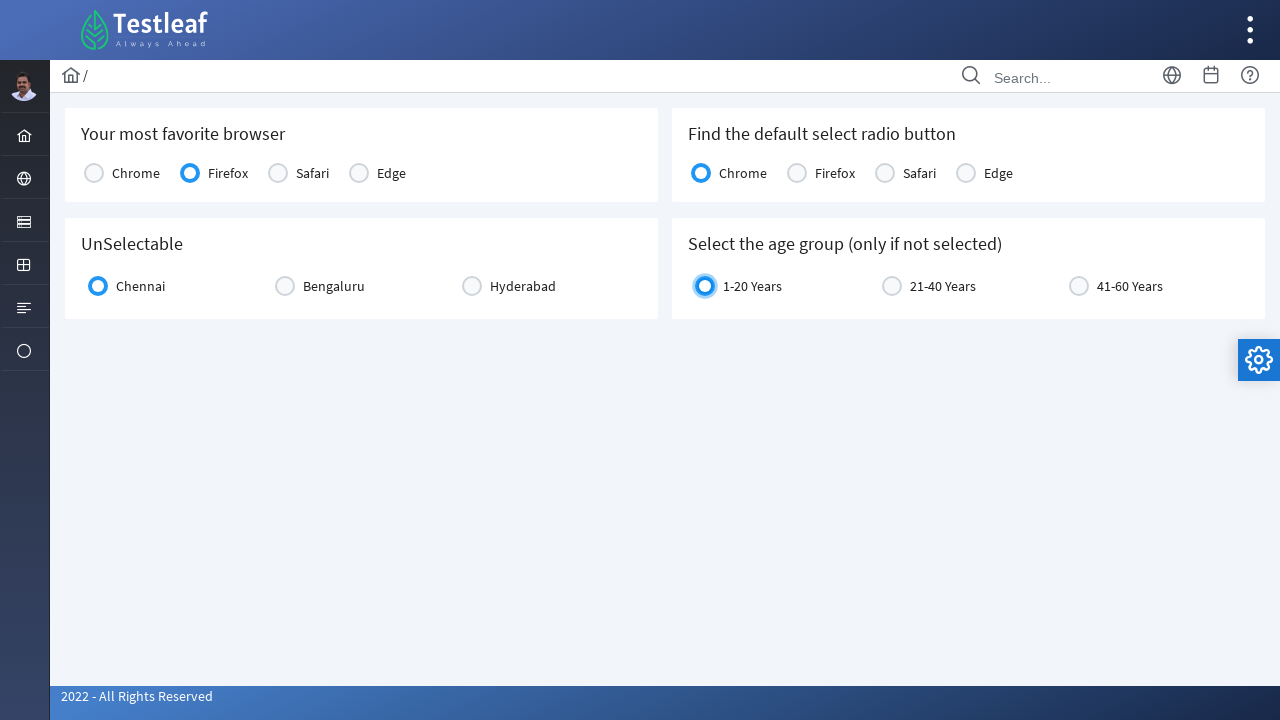